Tests that the username field shows a validation message when username contains spaces

Starting URL: https://raigiku.github.io/SI656-Experimentos_ISW-Frontend/

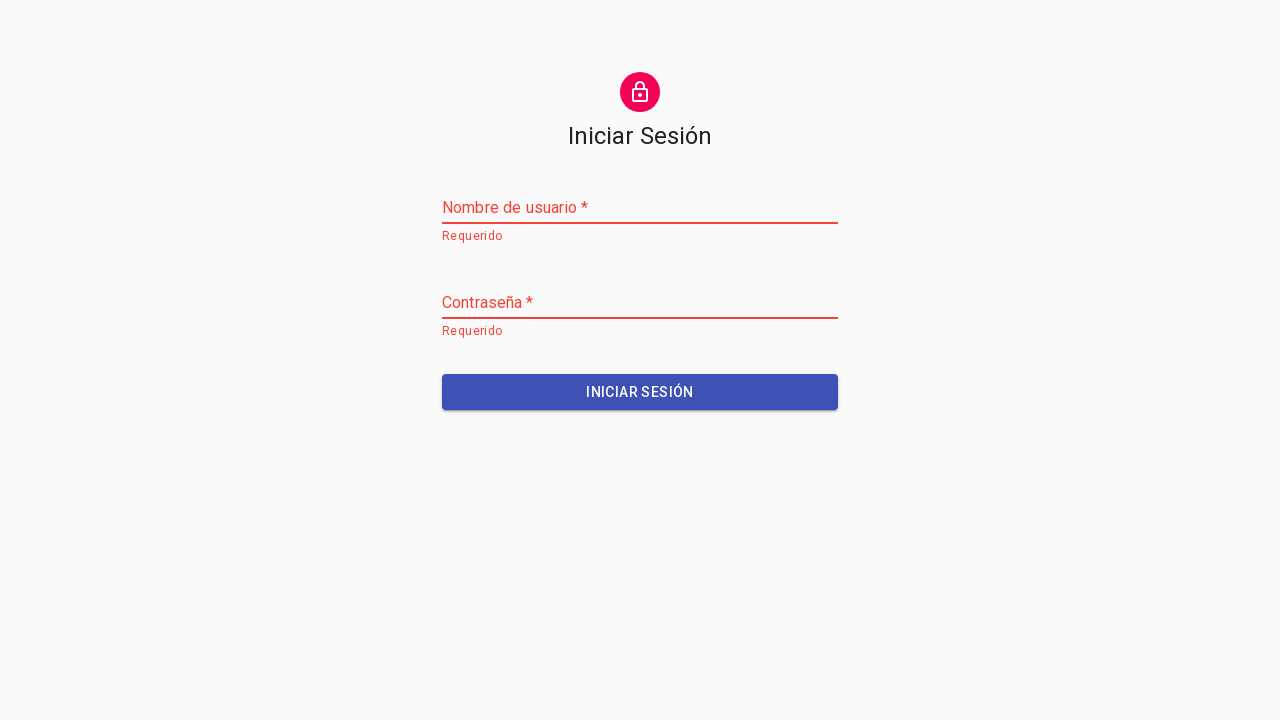

Filled username field with 'joaquin garcia' (username with spaces) on #root > main > div > form > div:nth-child(1) > div > input
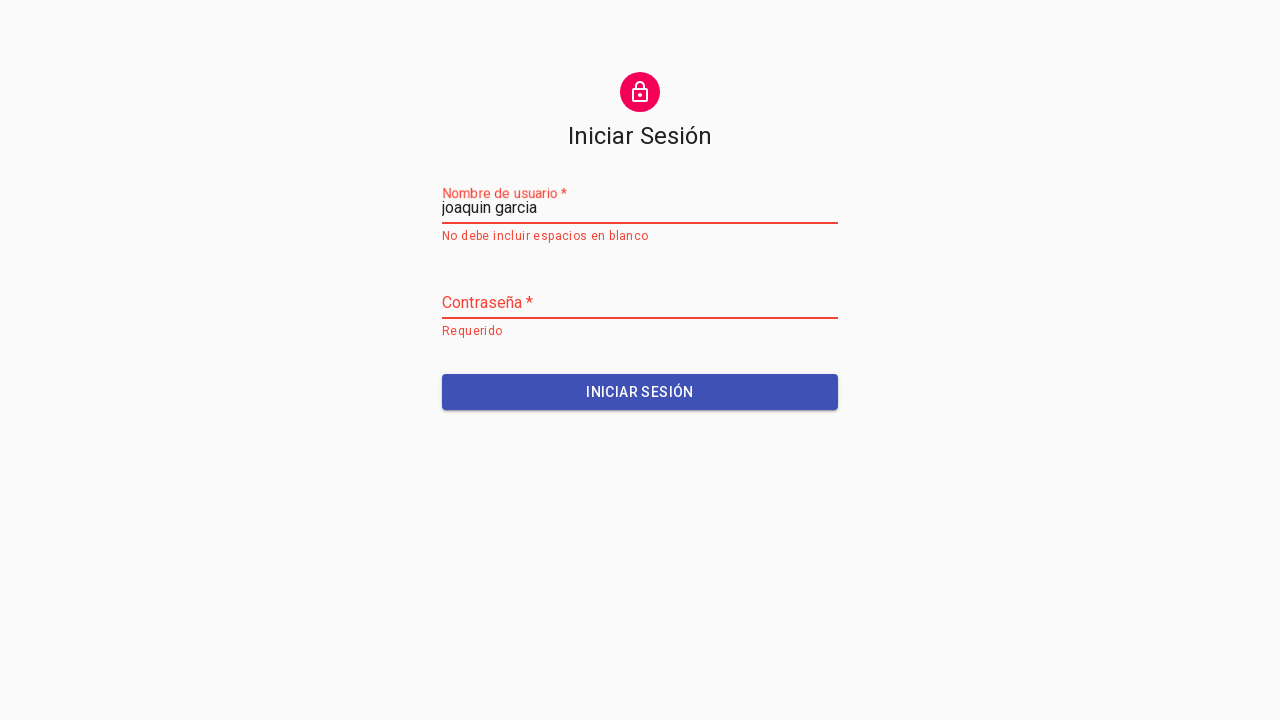

Validation message appeared confirming that username should not have spaces
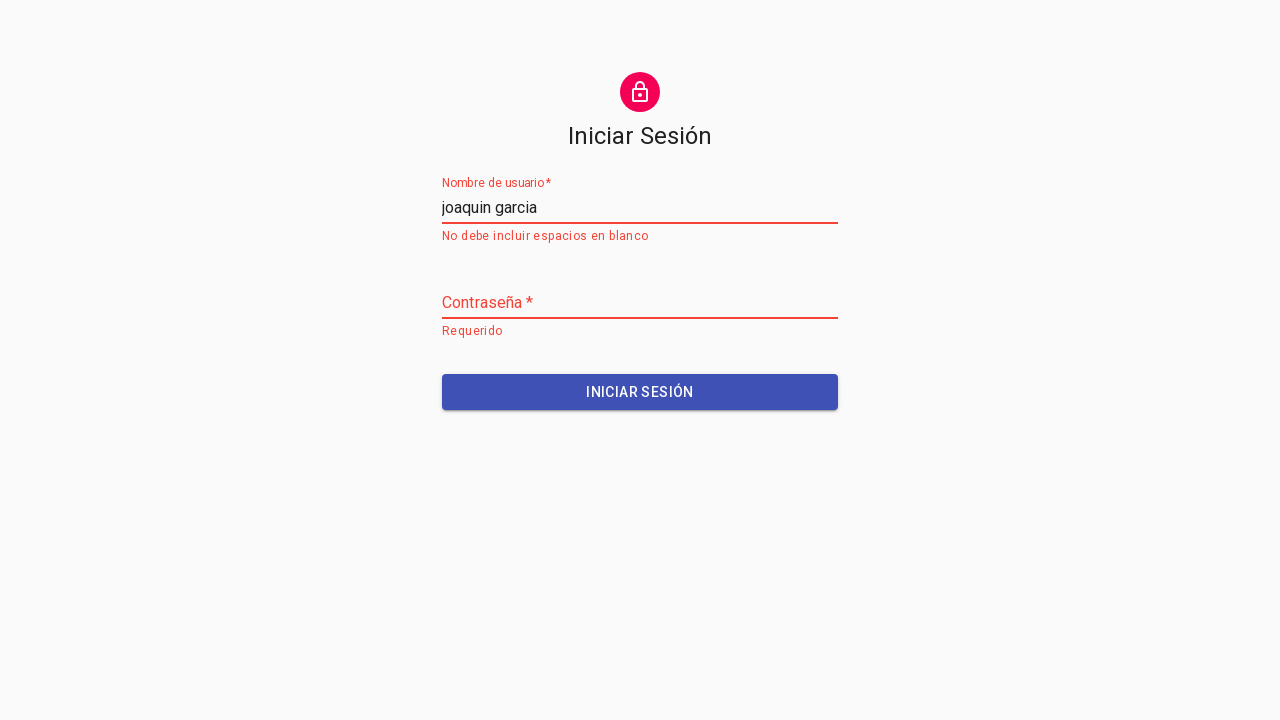

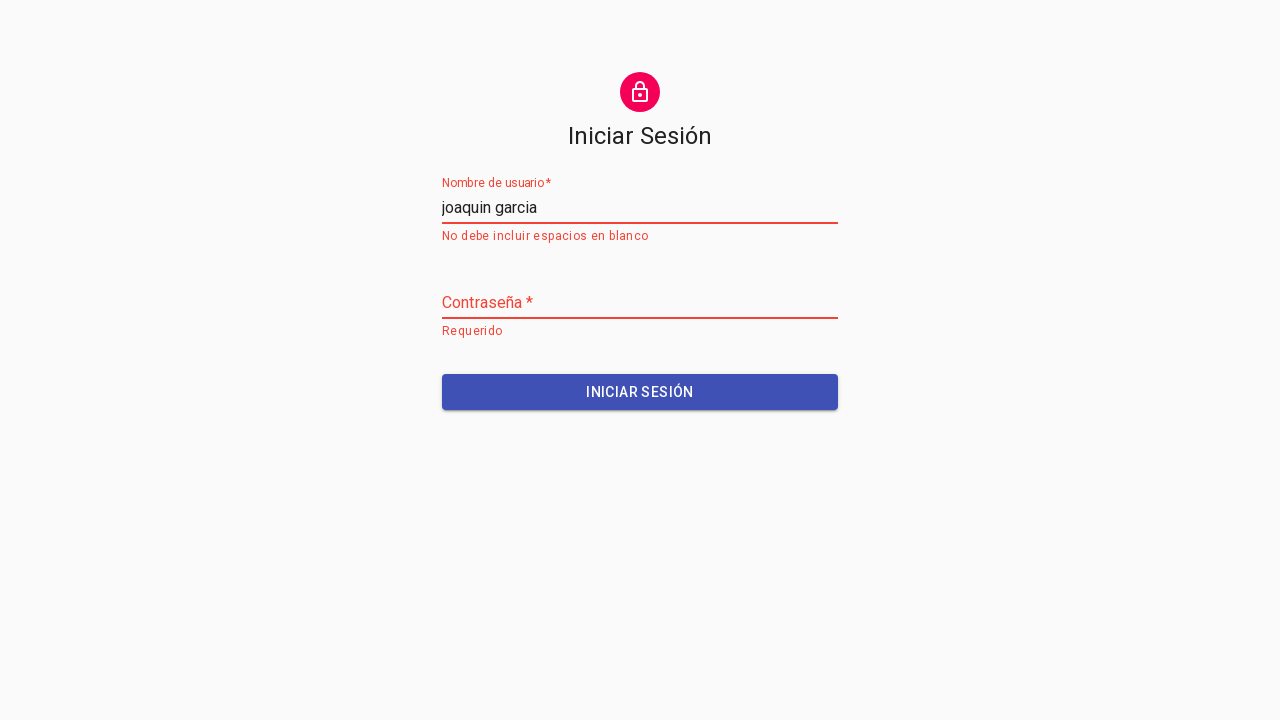